Tests the sort functionality on NHS Jobs search results by performing a search, verifying the default sort option is "Best Match", then changing to a different sort option and verifying the selection.

Starting URL: https://www.jobs.nhs.uk/candidate/search

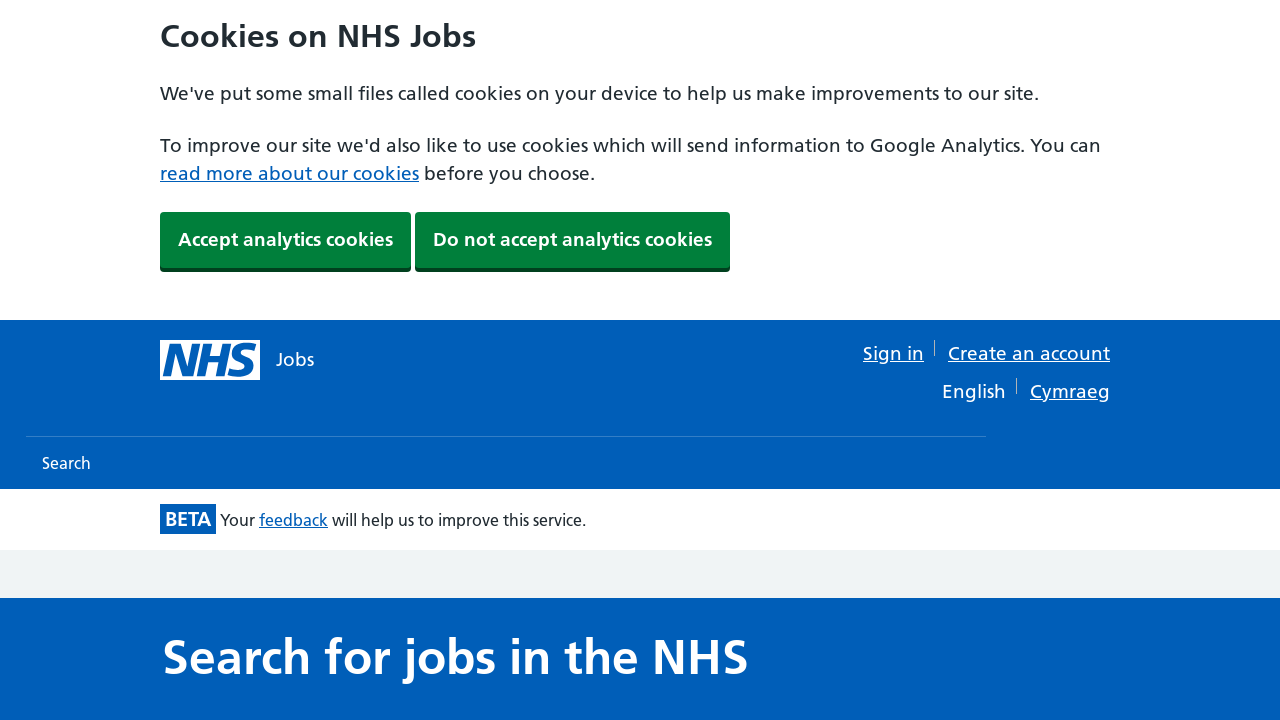

Search page loaded - keyword input field ready
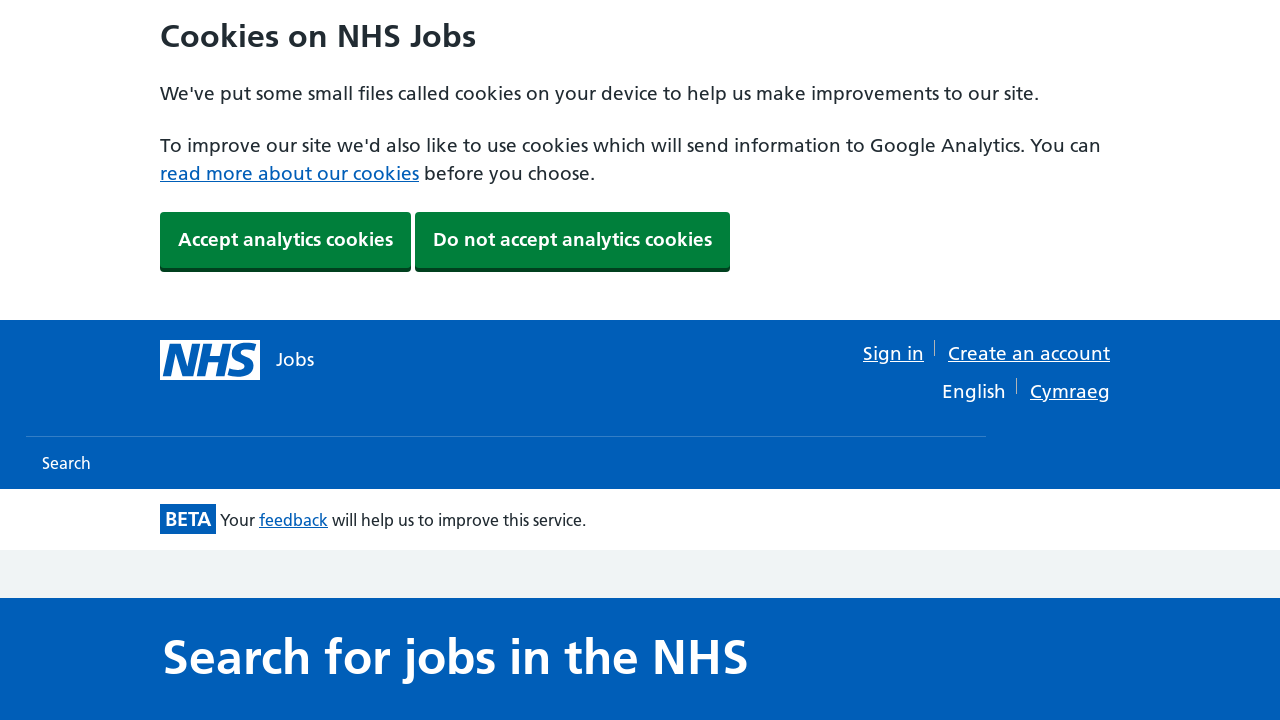

Filled keyword field with 'Doctor' on #keyword
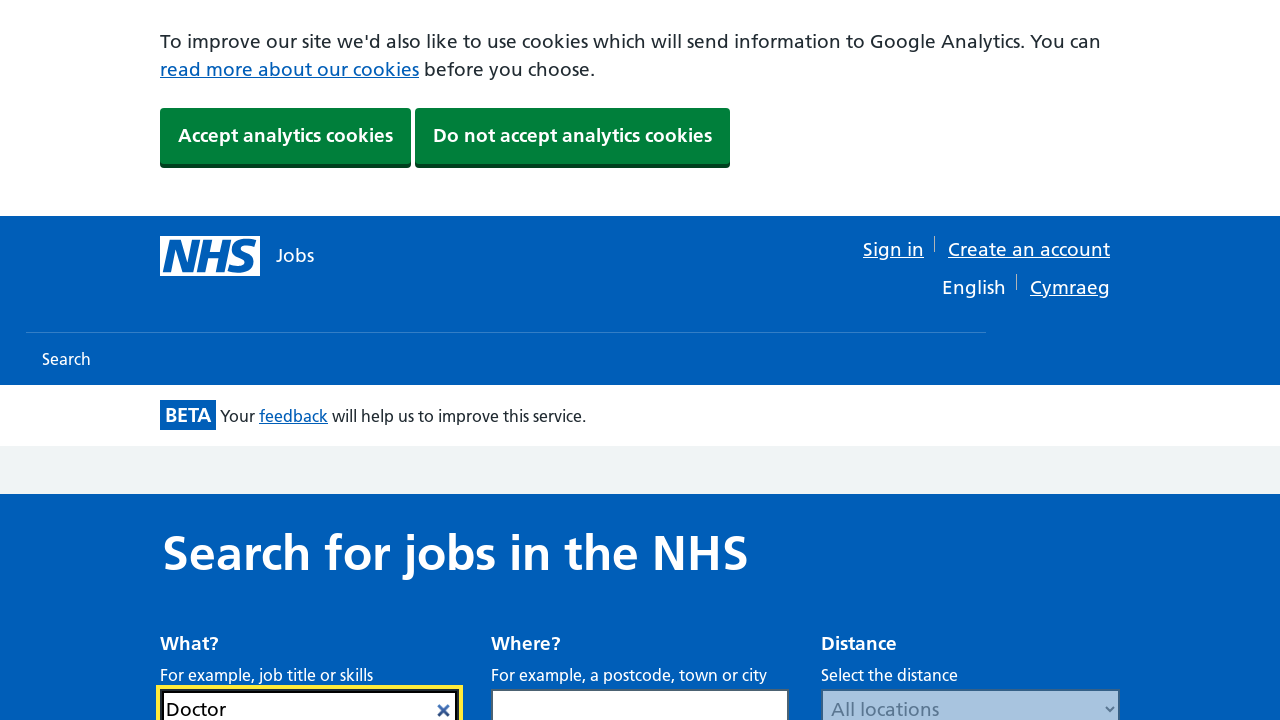

Filled location field with 'Manchester' on #location
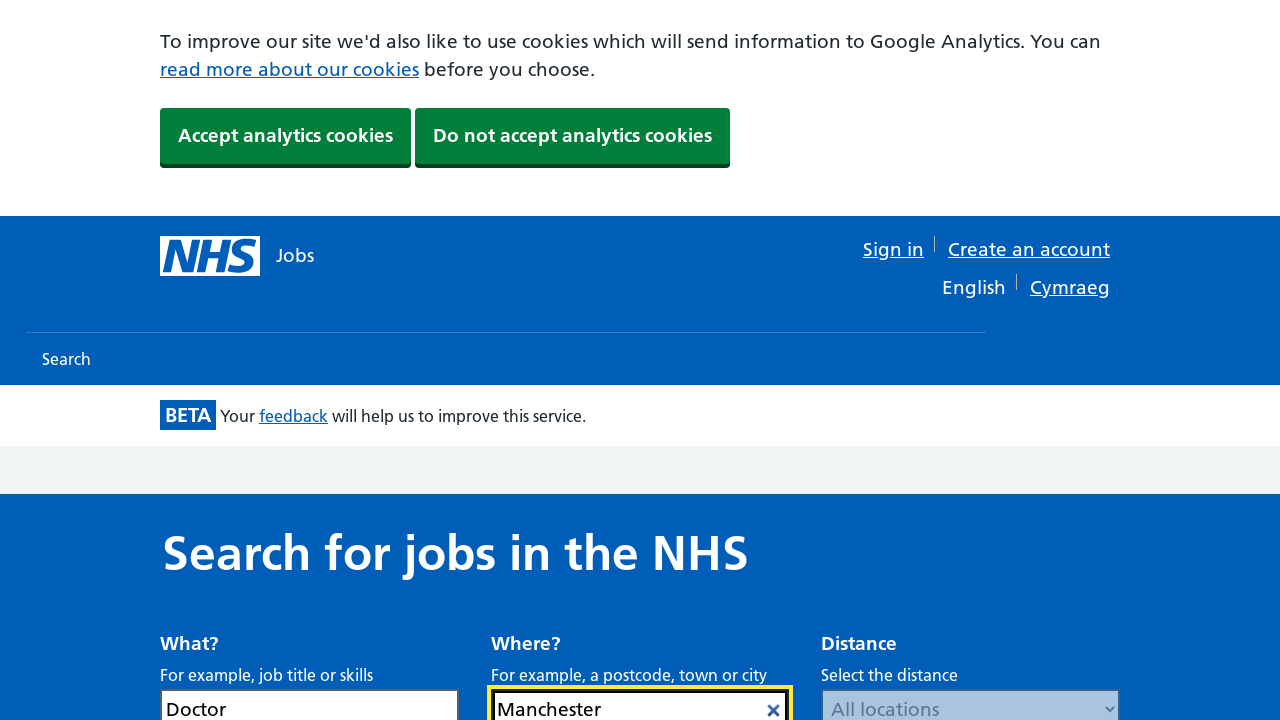

Location autocomplete suggestions appeared
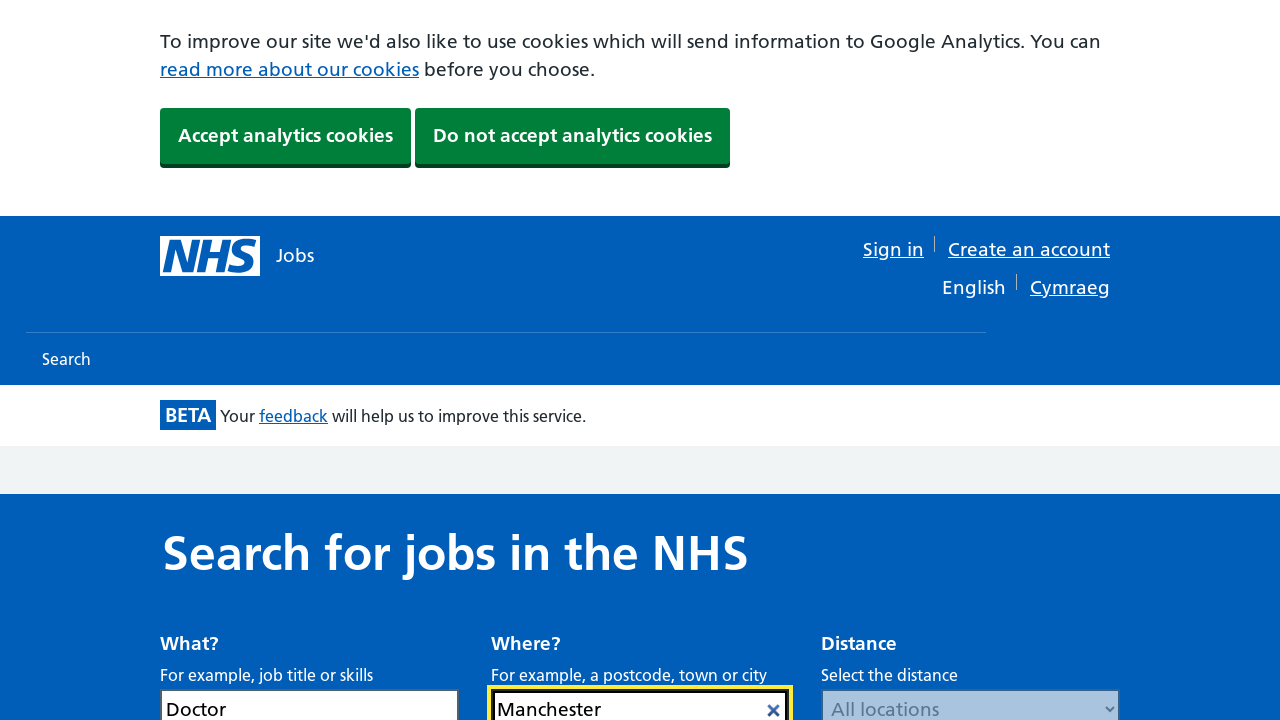

Selected first location suggestion from autocomplete at (640, 360) on ul#location__listbox li.autocomplete__option:first-child
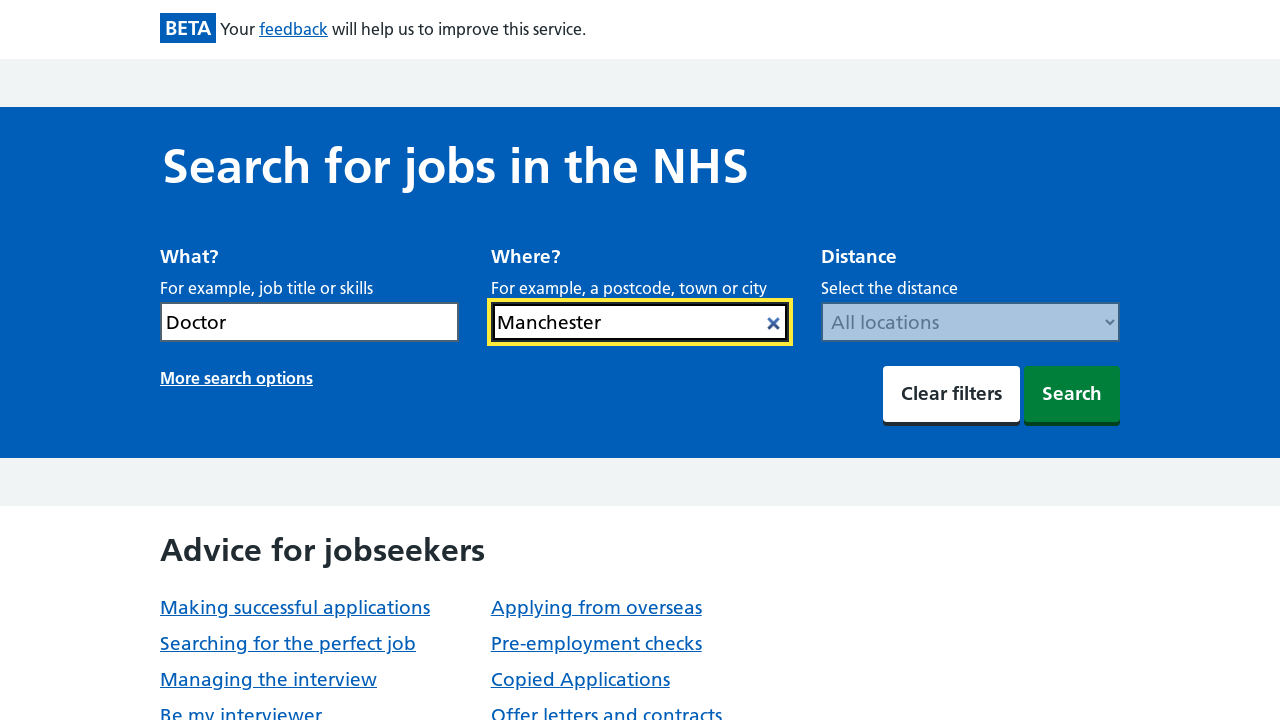

Clicked search button to search for jobs at (1072, 394) on #search
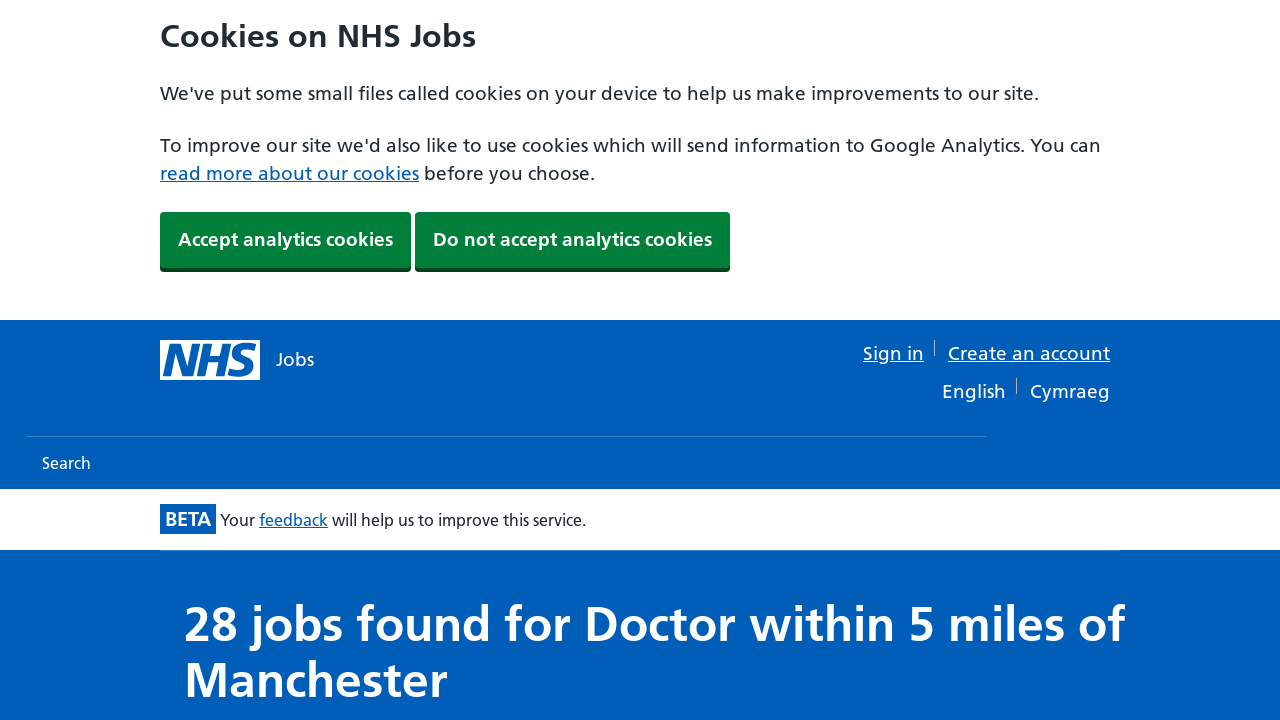

Search results page loaded with sort dropdown visible
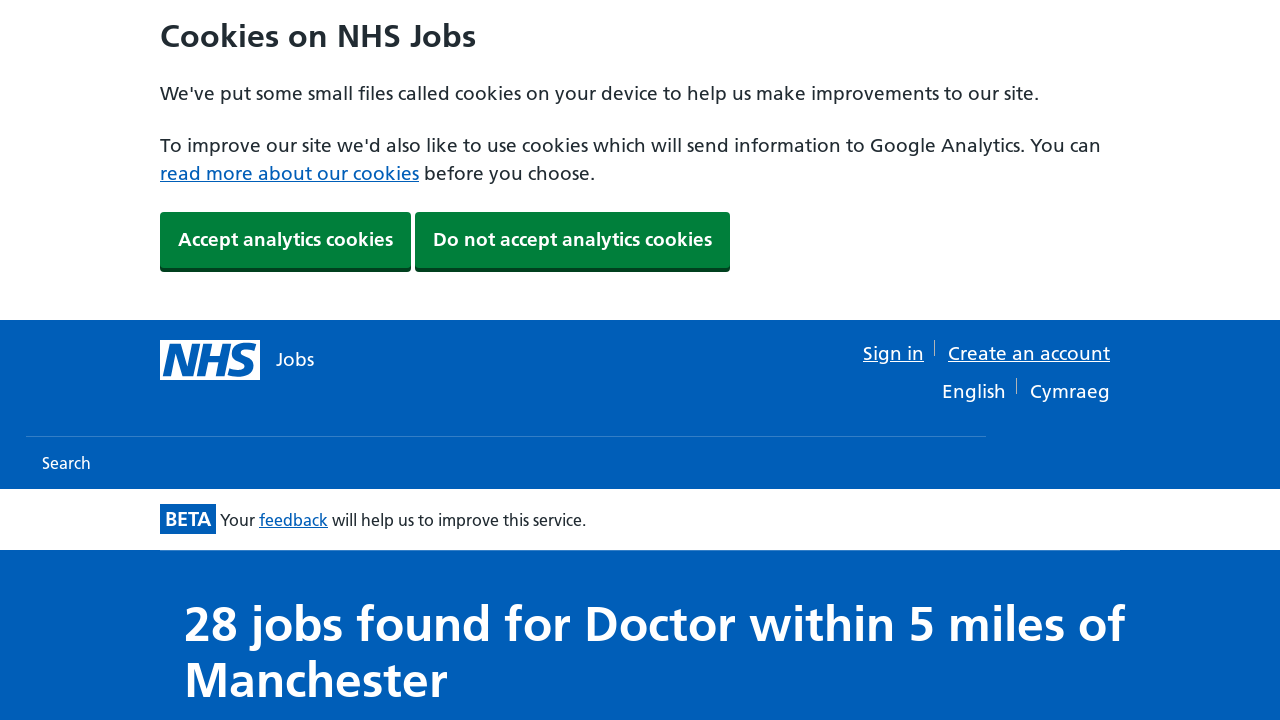

Verified default sort option is 'Best Match'
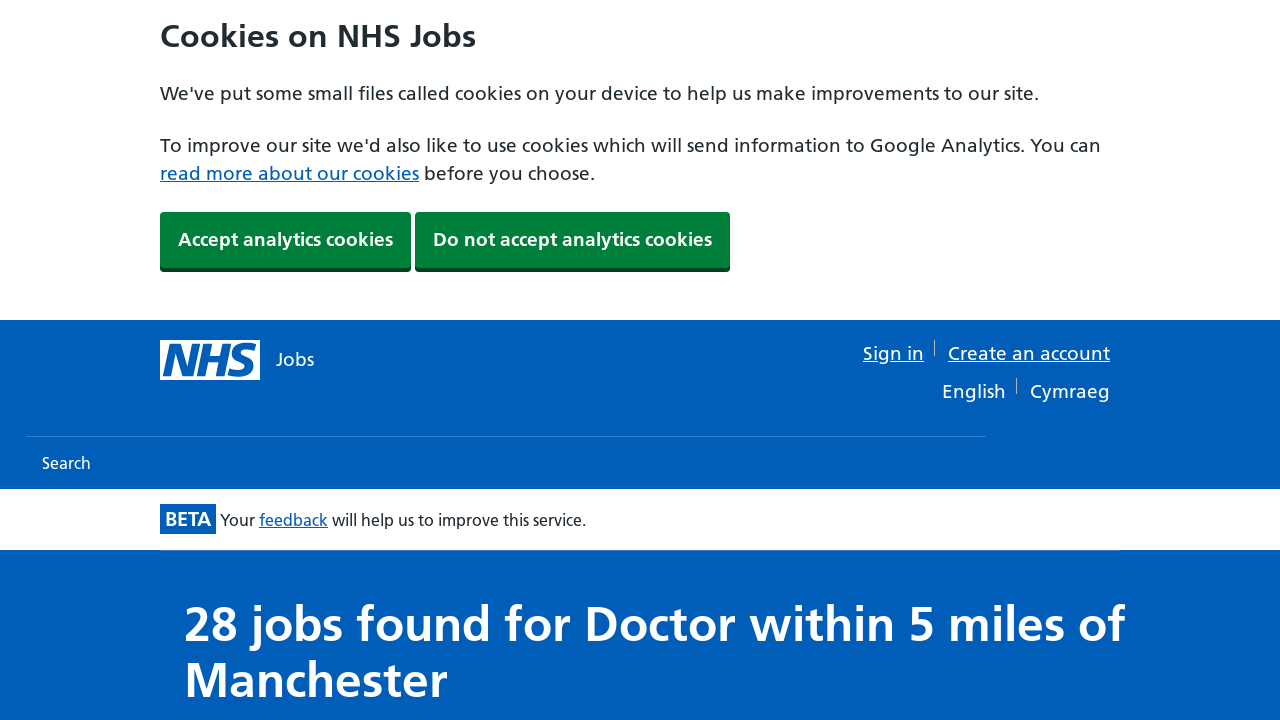

Changed sort option to 'Closing Date' on #sort
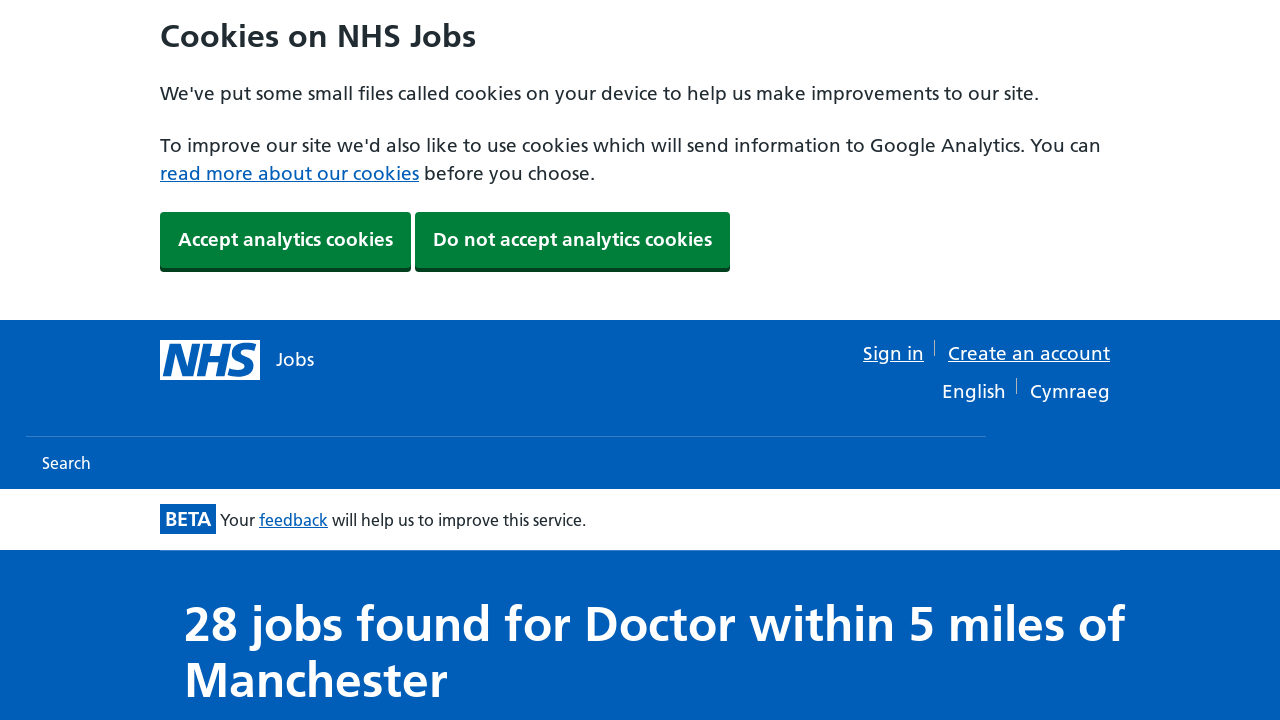

Waited for page to update with new sort selection
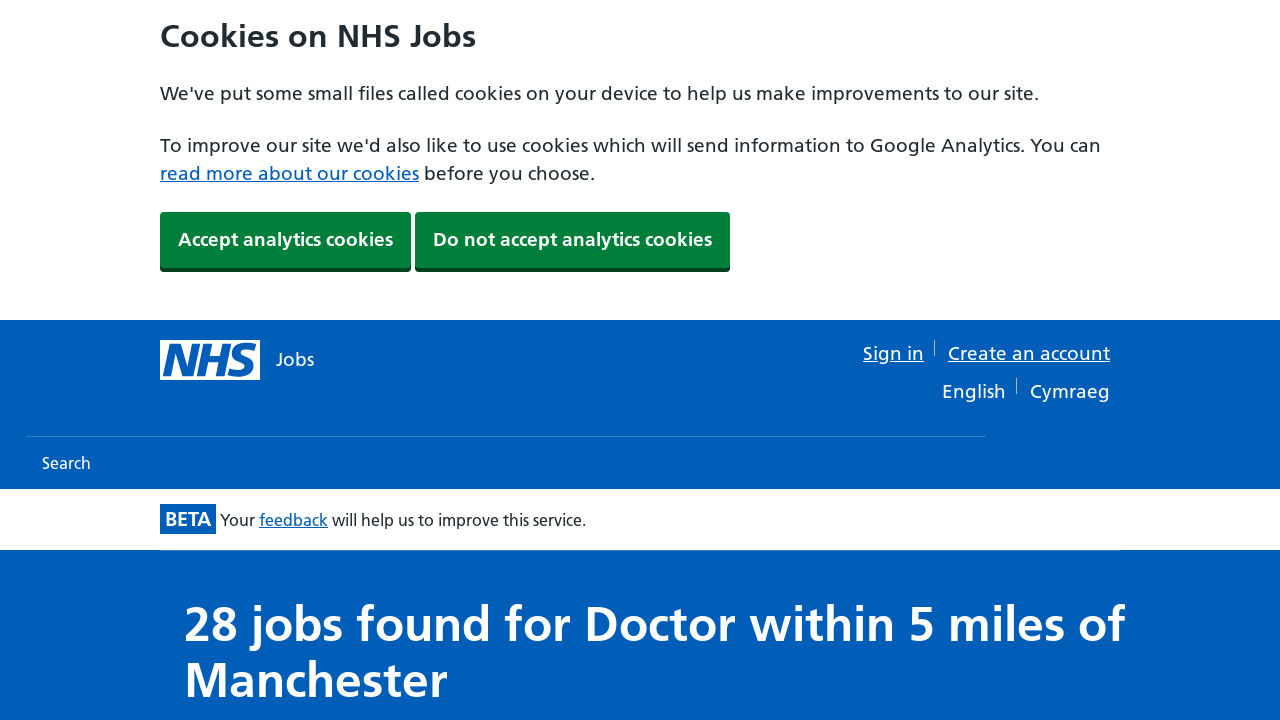

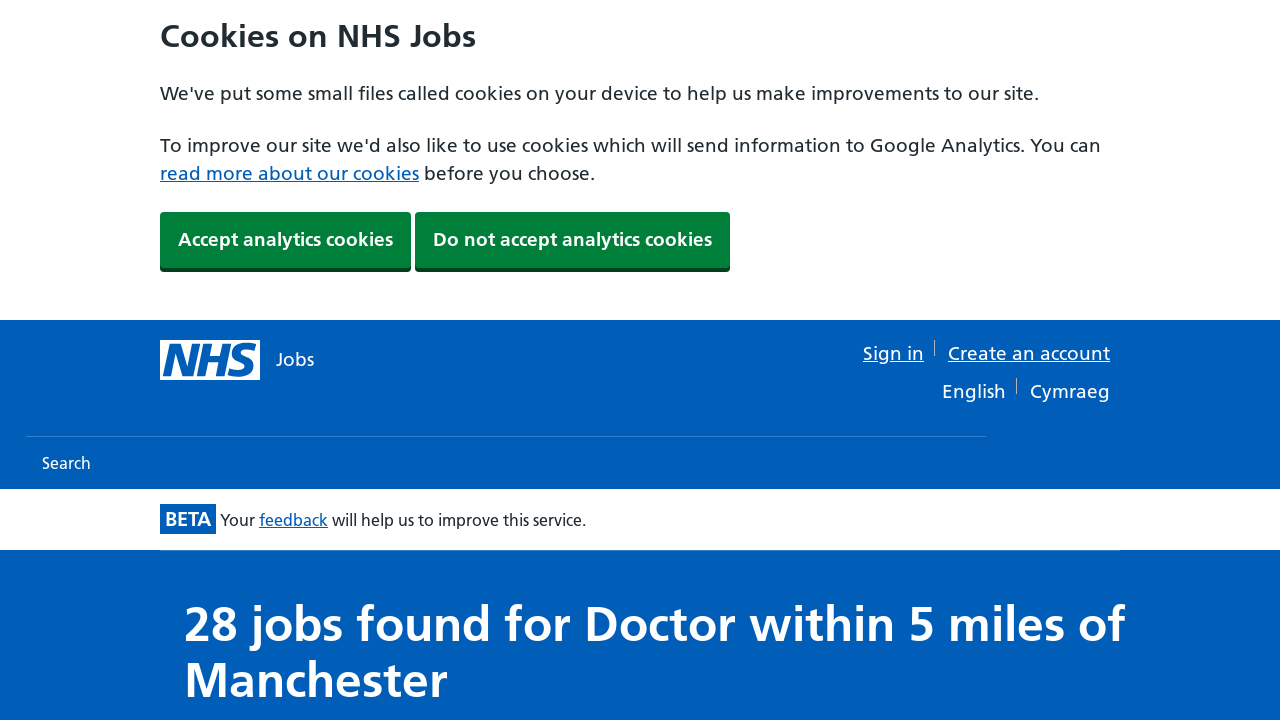